Tests double-click functionality by performing a double-click on the designated button

Starting URL: https://demoqa.com/buttons

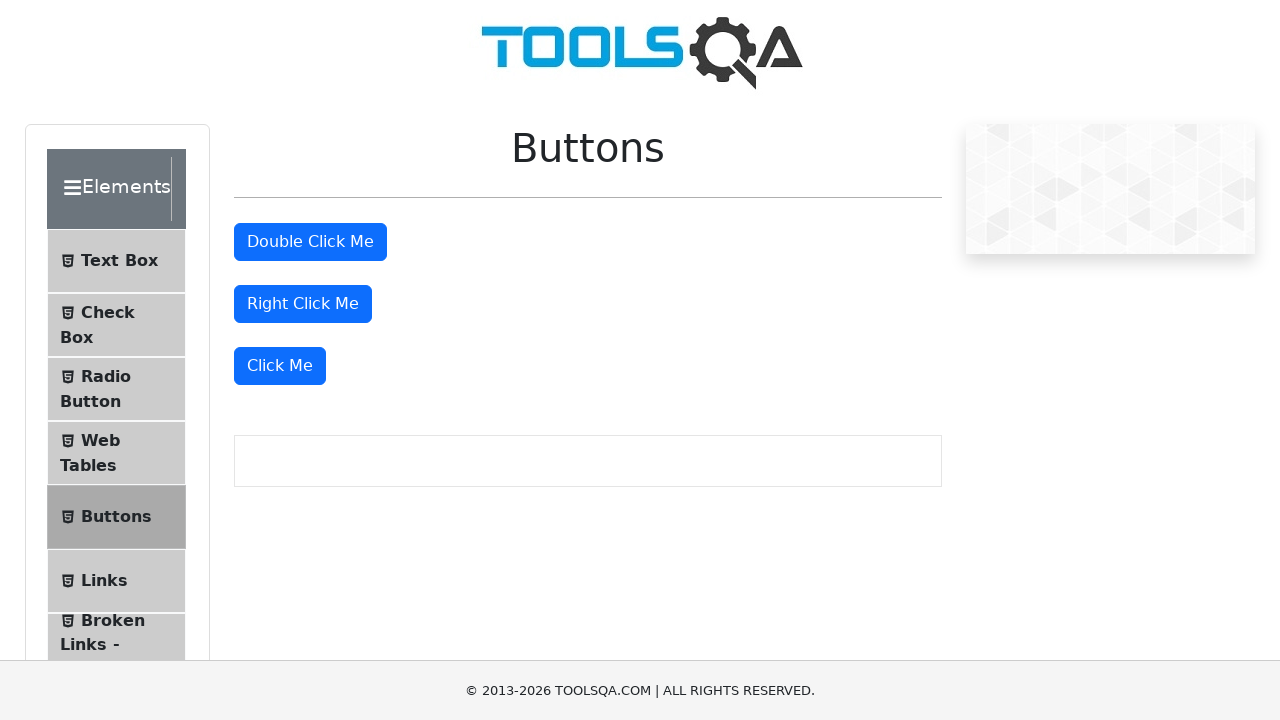

Navigated to buttons demo page
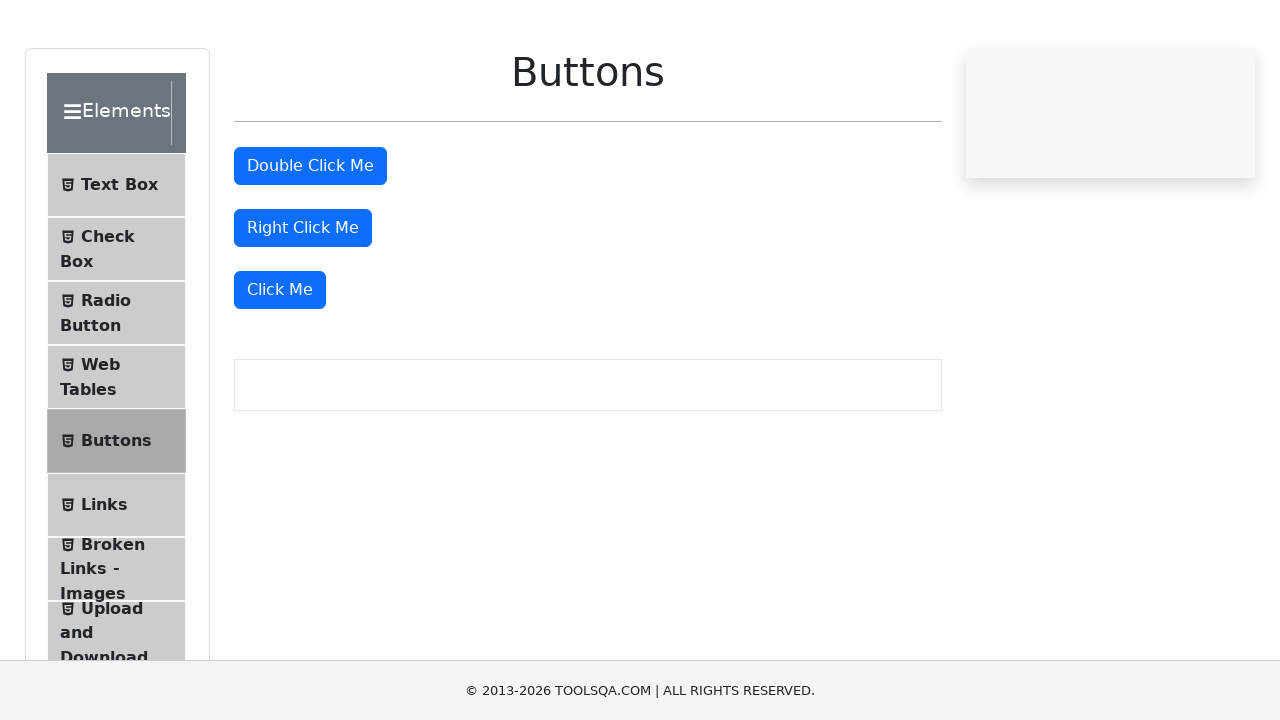

Double-clicked the designated button to test double-click functionality at (310, 242) on #doubleClickBtn
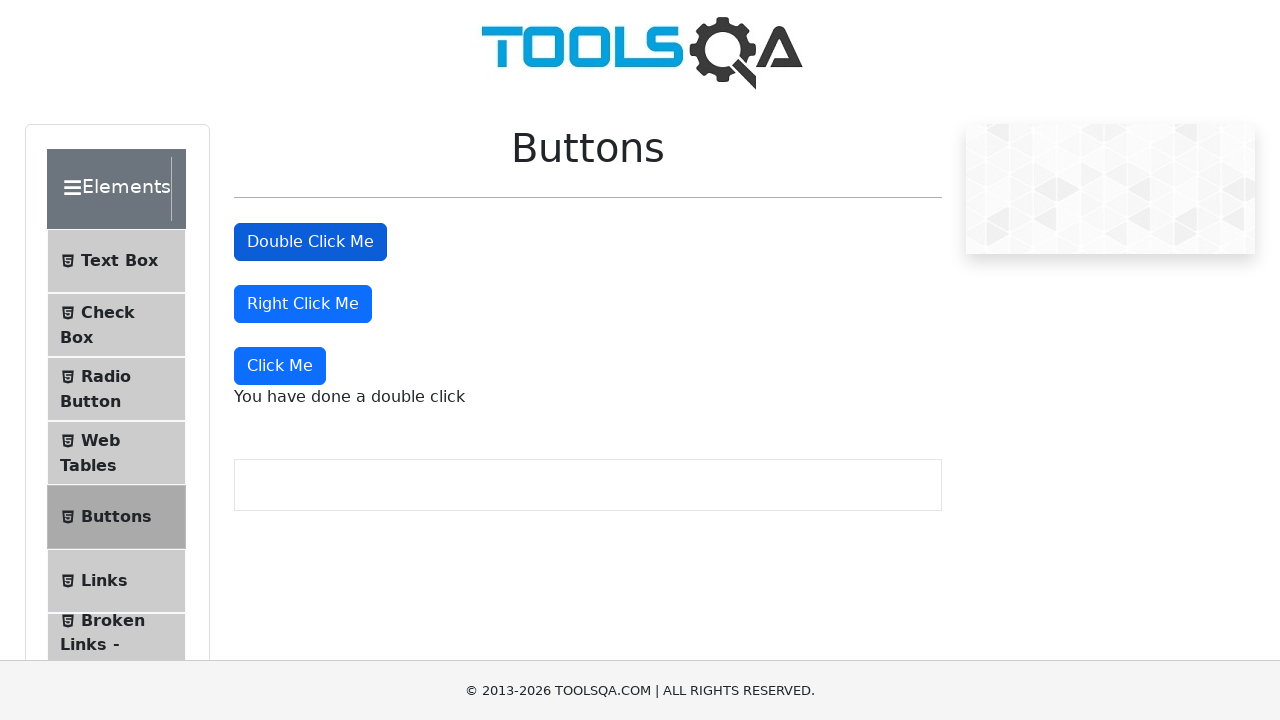

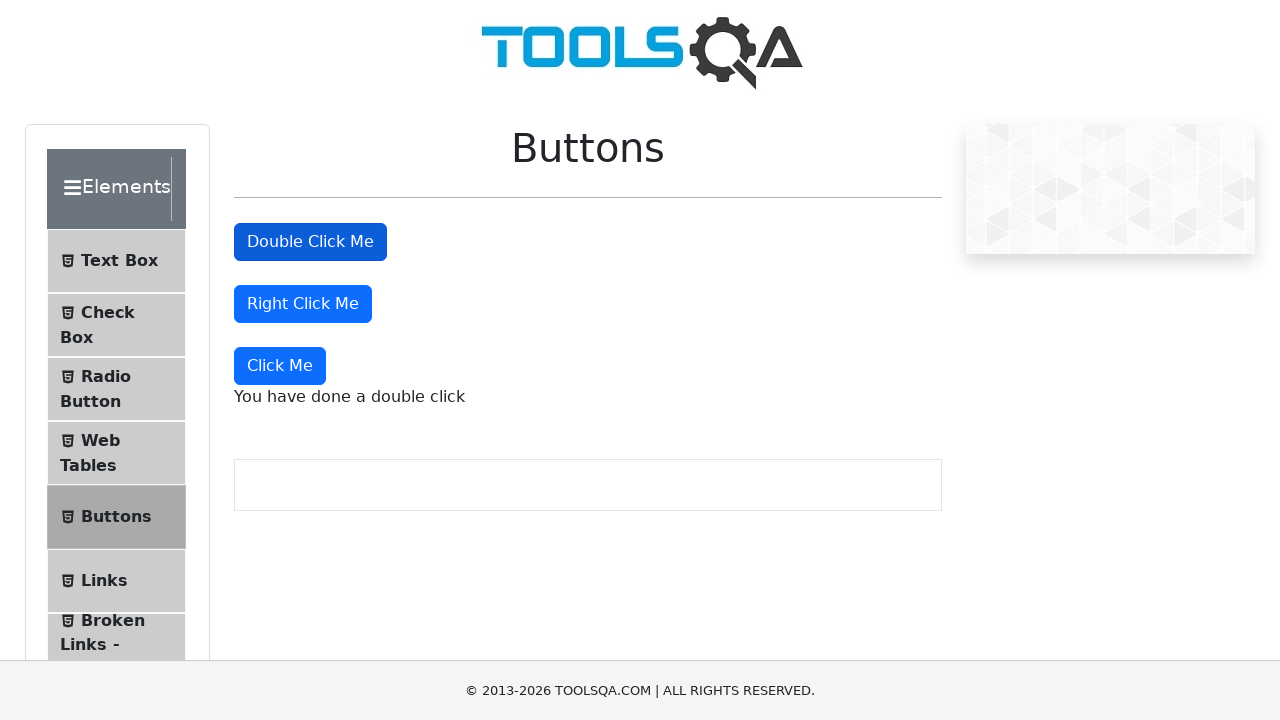